Tests iframe navigation and content verification by clicking through to the iframe page, switching into an iframe, and verifying text content both inside and outside the iframe

Starting URL: https://the-internet.herokuapp.com/

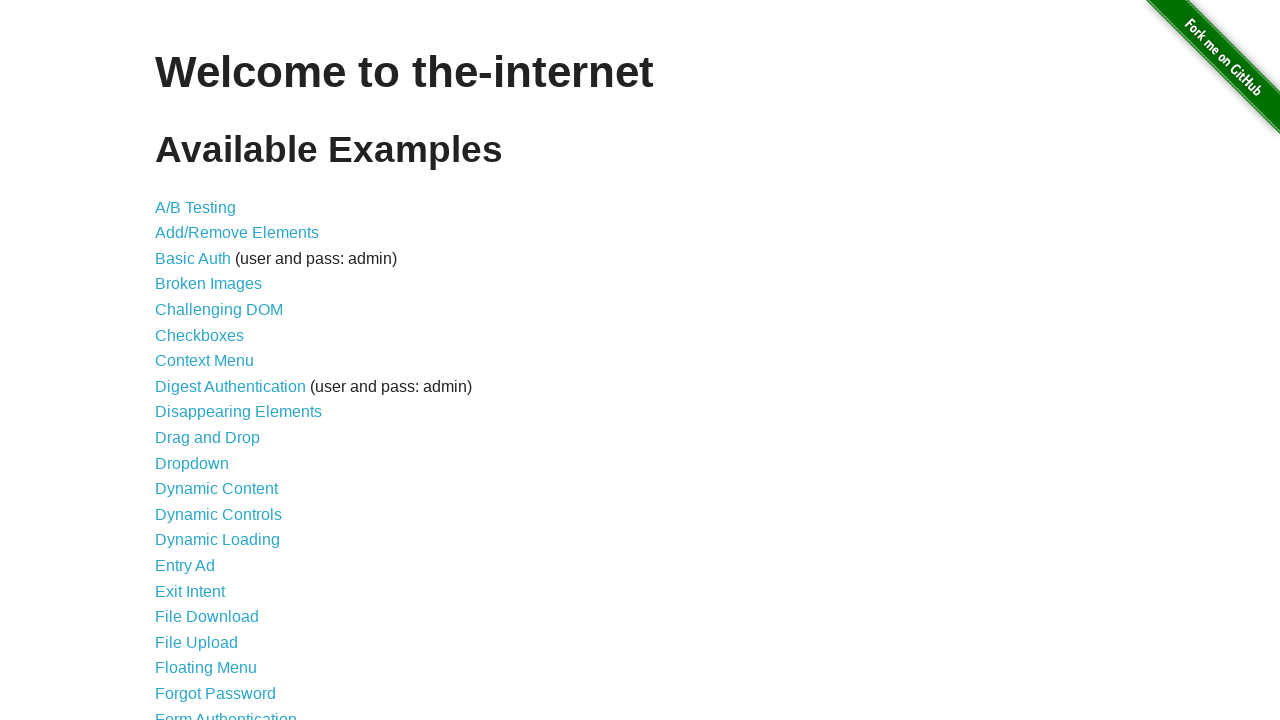

Clicked on Frames link at (182, 361) on text=Frames
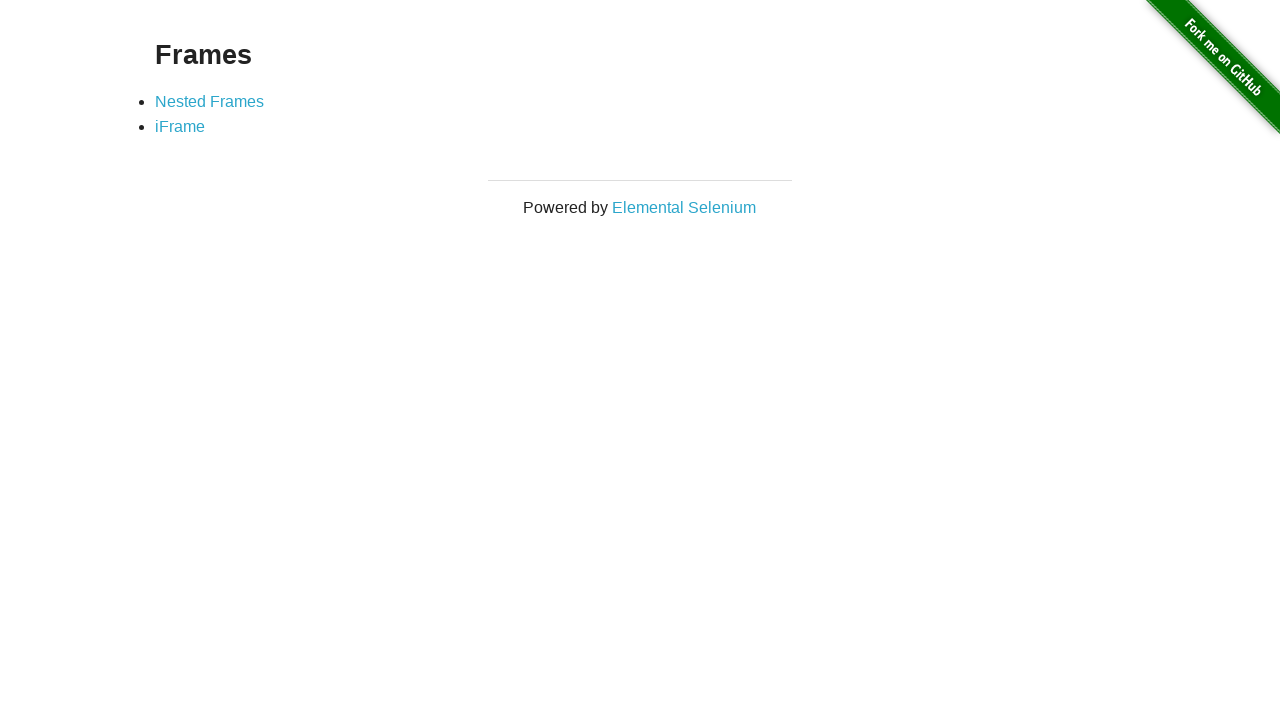

Clicked on iFrame link at (180, 127) on text=iFrame
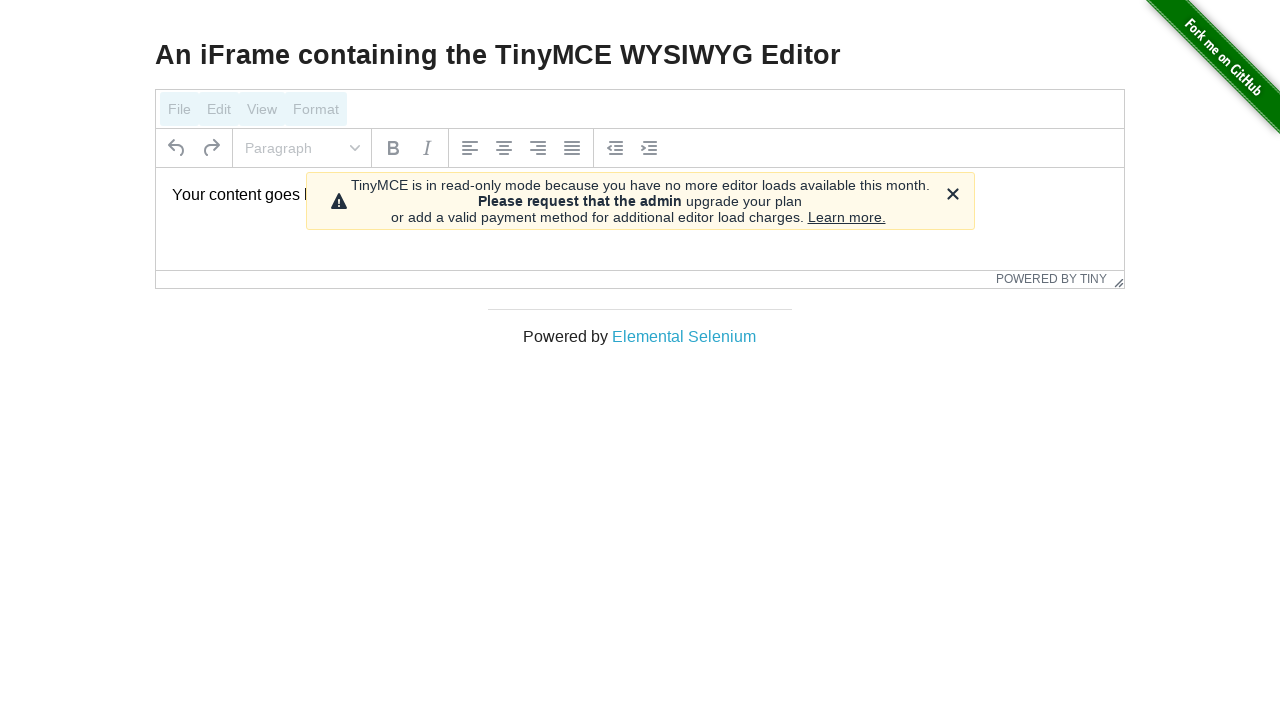

Located iframe with selector #mce_0_ifr
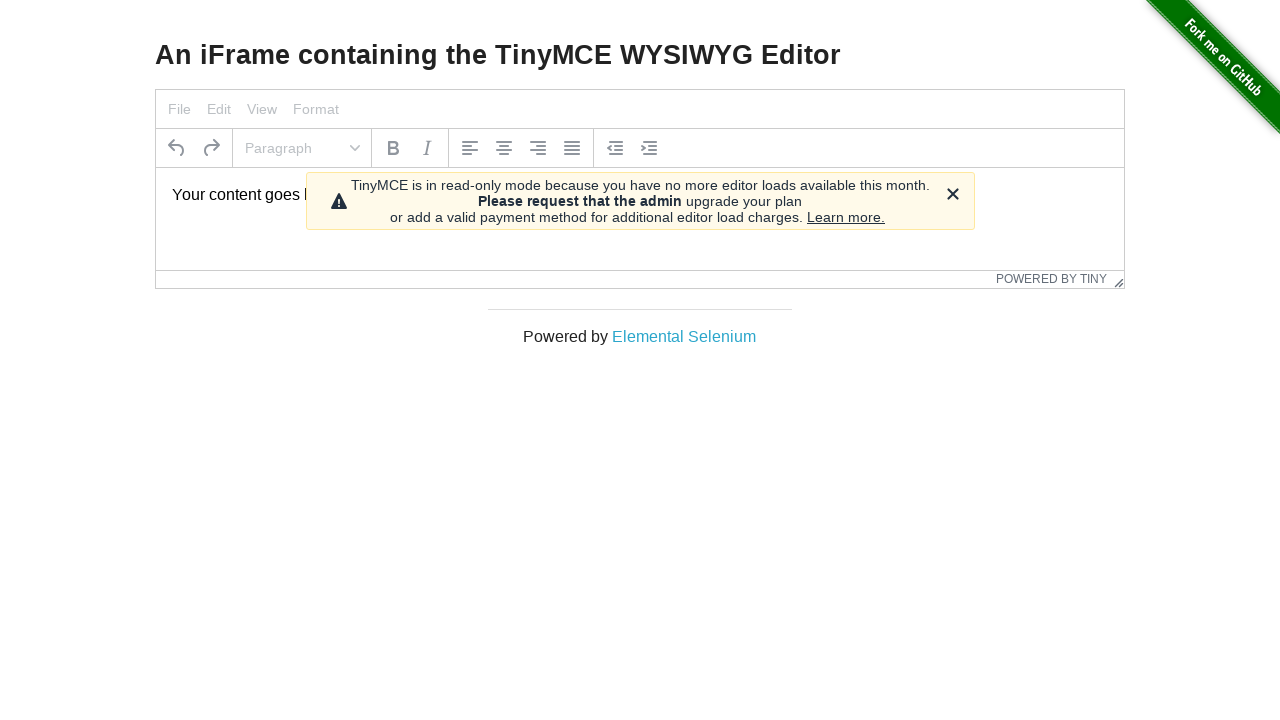

Located paragraph element inside iframe
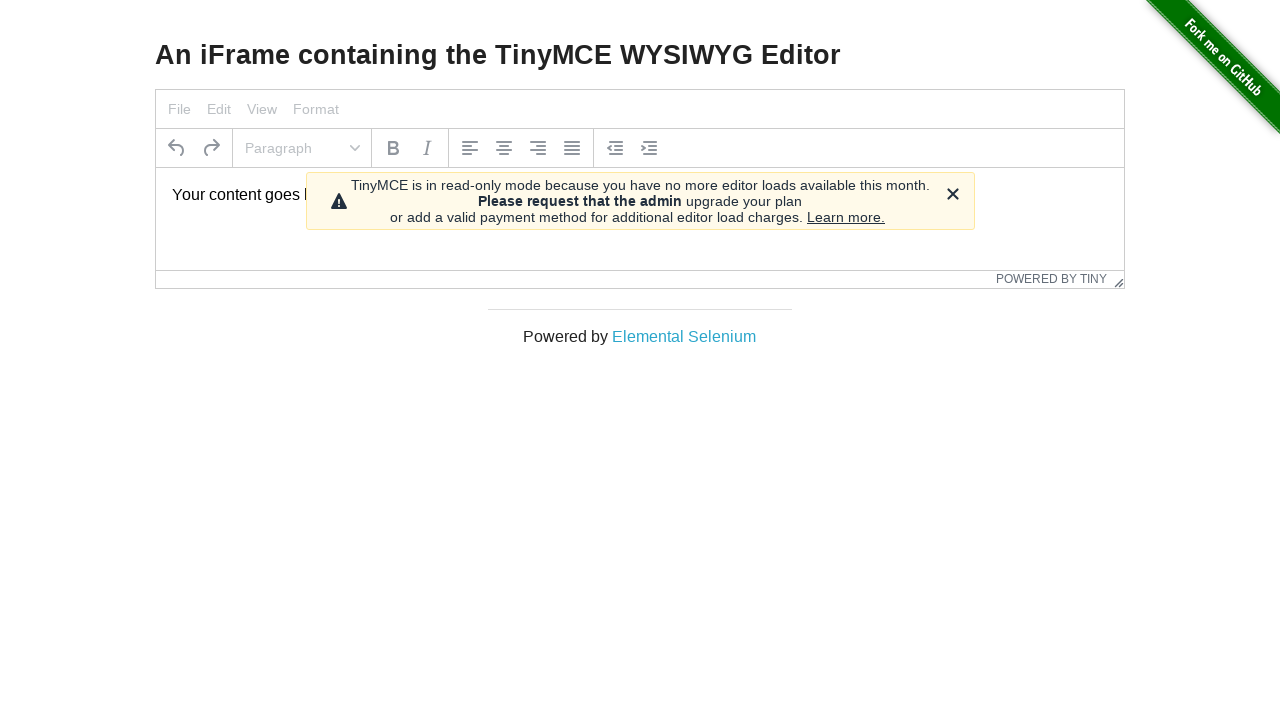

Verified iframe content matches 'Your content goes here.'
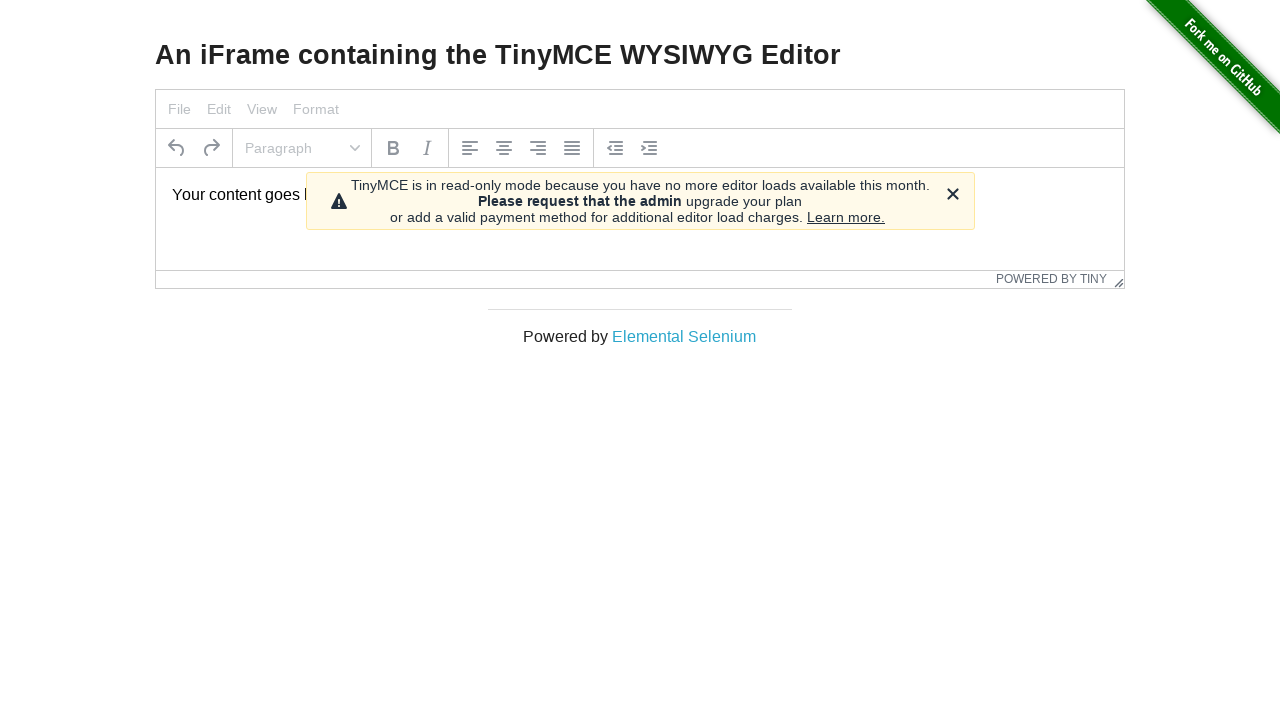

Located h3 header element outside iframe
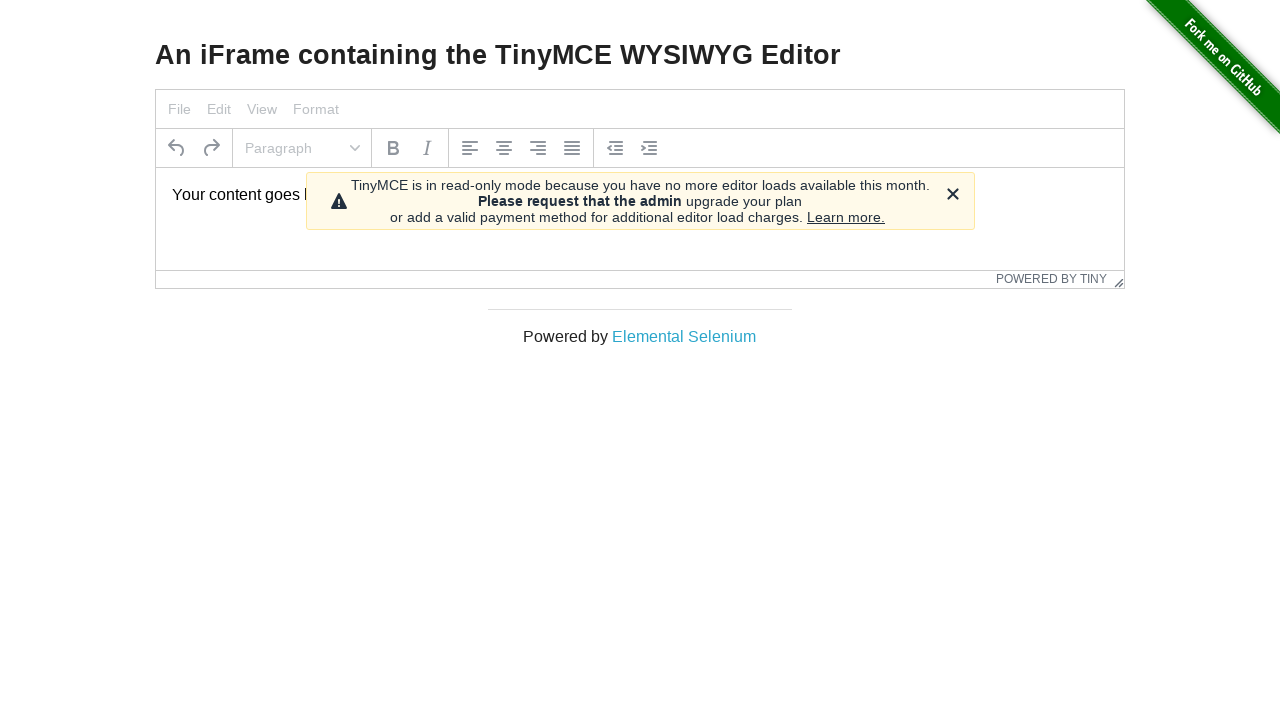

Verified header text matches 'An iFrame containing the TinyMCE WYSIWYG Editor'
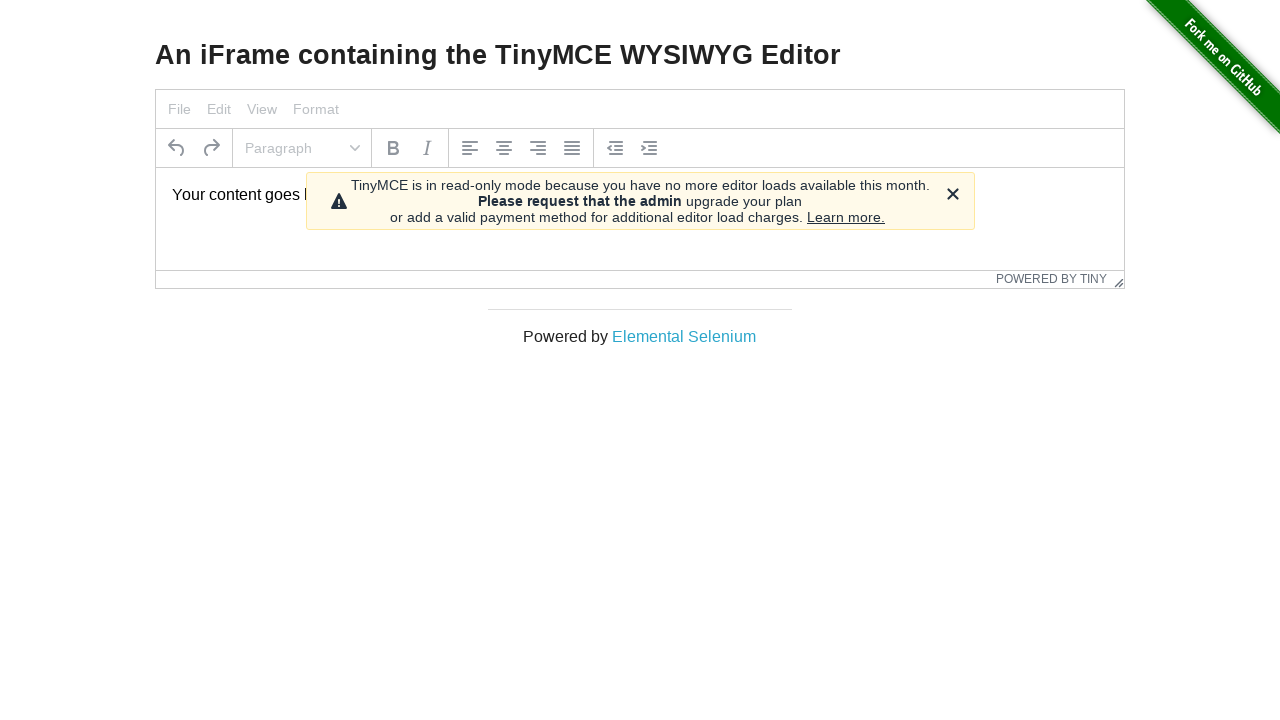

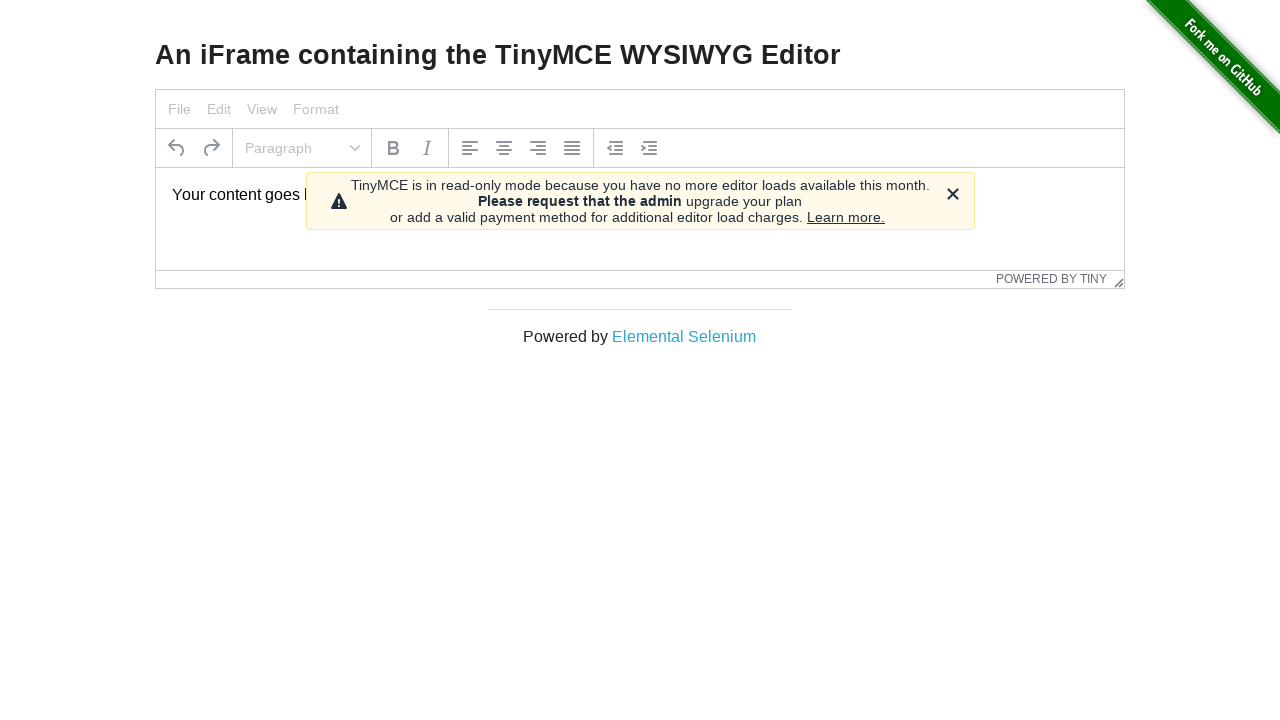